Tests that todo data persists after page reload by creating todos, marking one complete, and reloading

Starting URL: https://demo.playwright.dev/todomvc

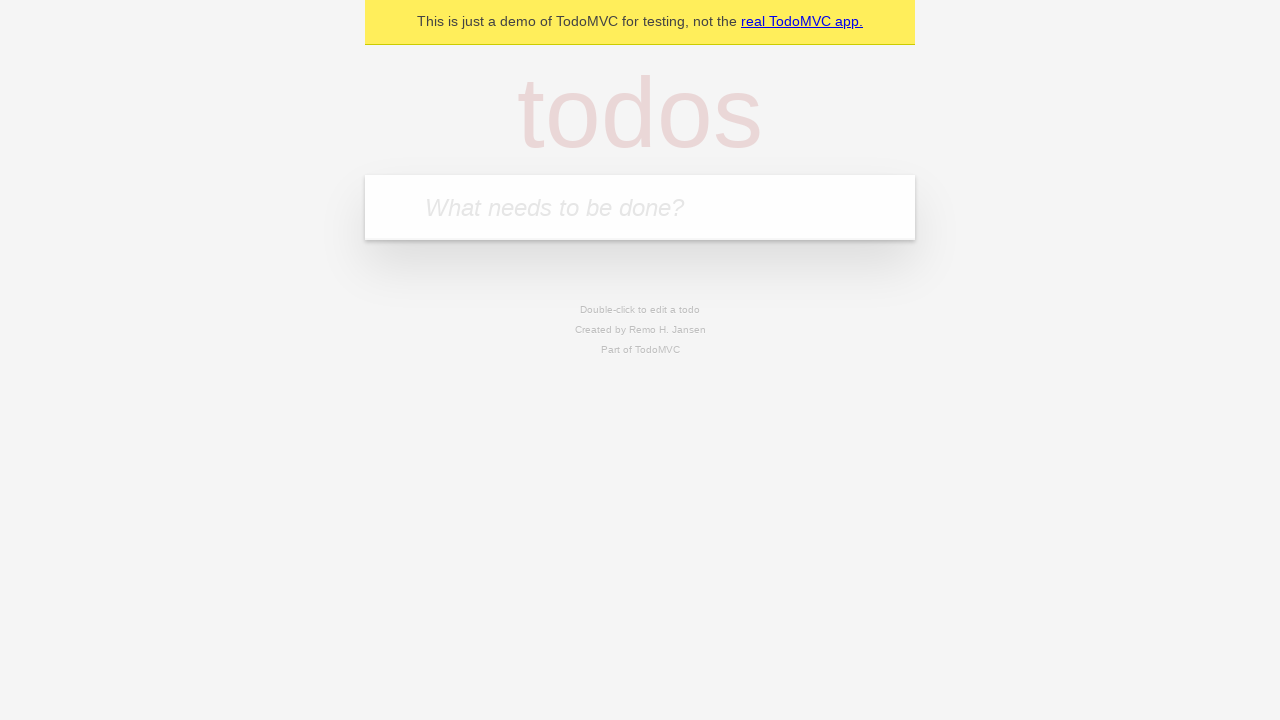

Located the todo input field
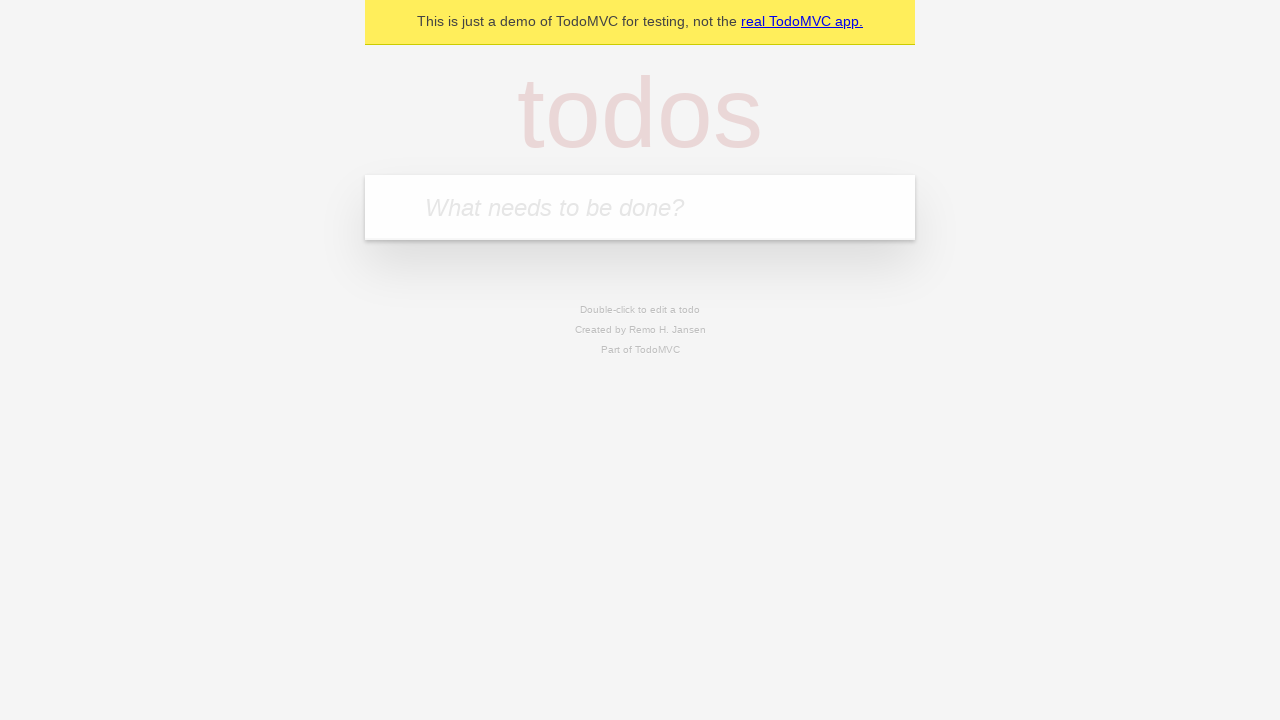

Filled first todo with 'buy some cheese' on internal:attr=[placeholder="What needs to be done?"i]
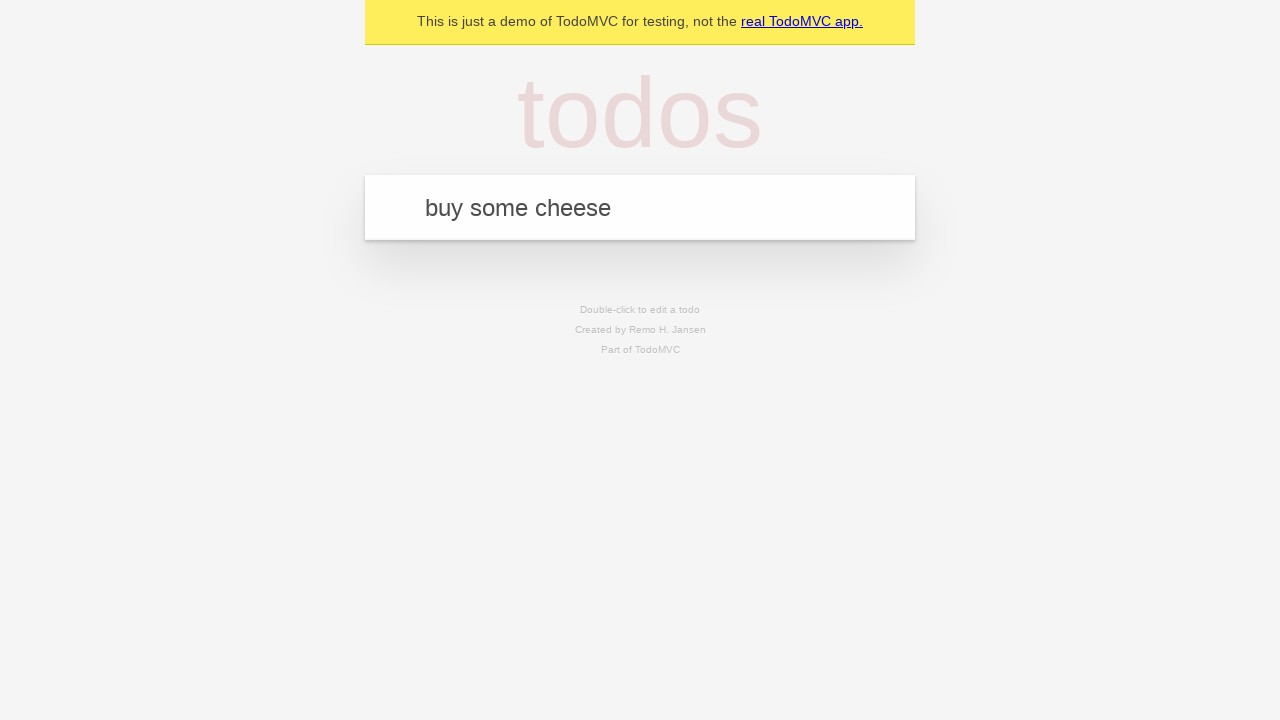

Pressed Enter to create first todo on internal:attr=[placeholder="What needs to be done?"i]
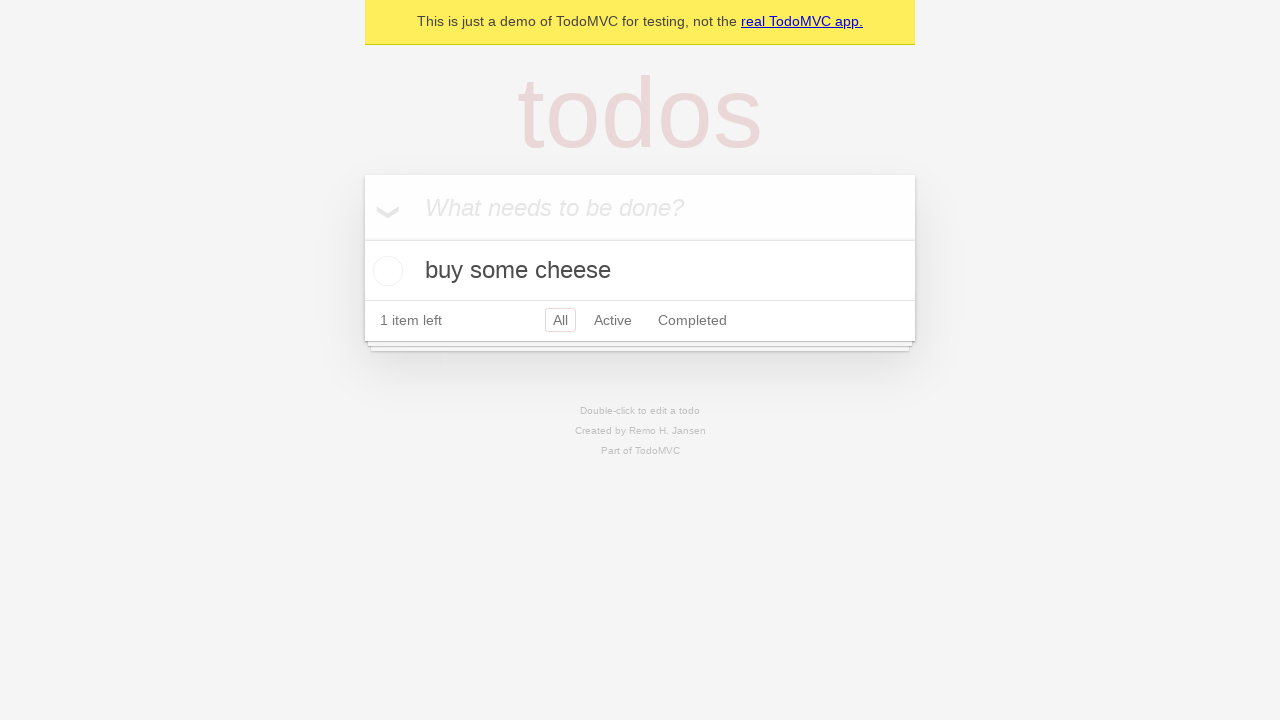

Filled second todo with 'feed the cat' on internal:attr=[placeholder="What needs to be done?"i]
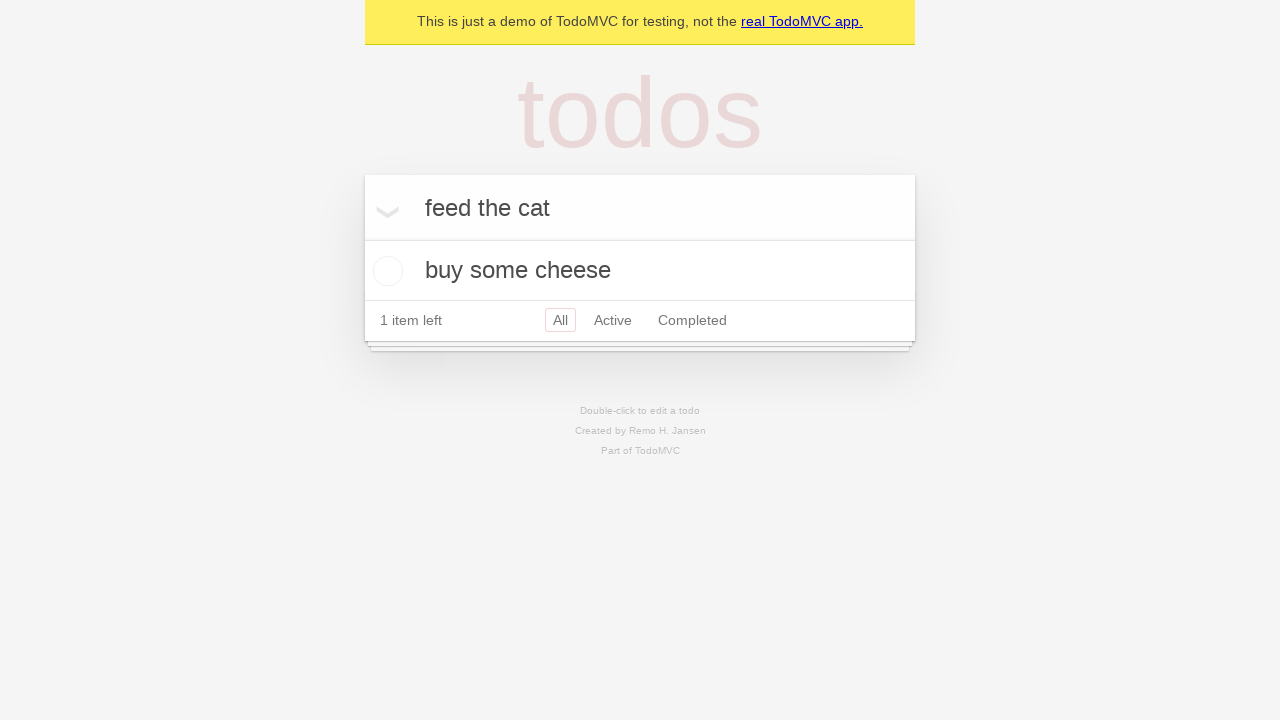

Pressed Enter to create second todo on internal:attr=[placeholder="What needs to be done?"i]
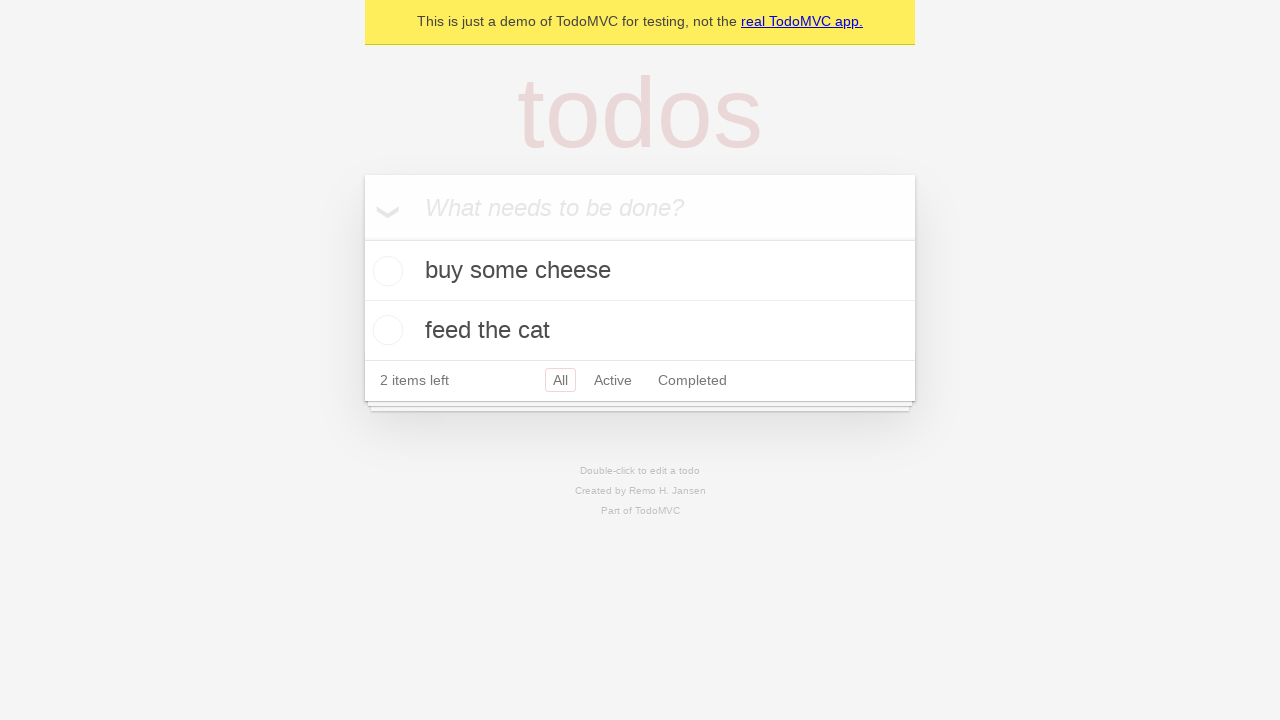

Located checkbox for first todo
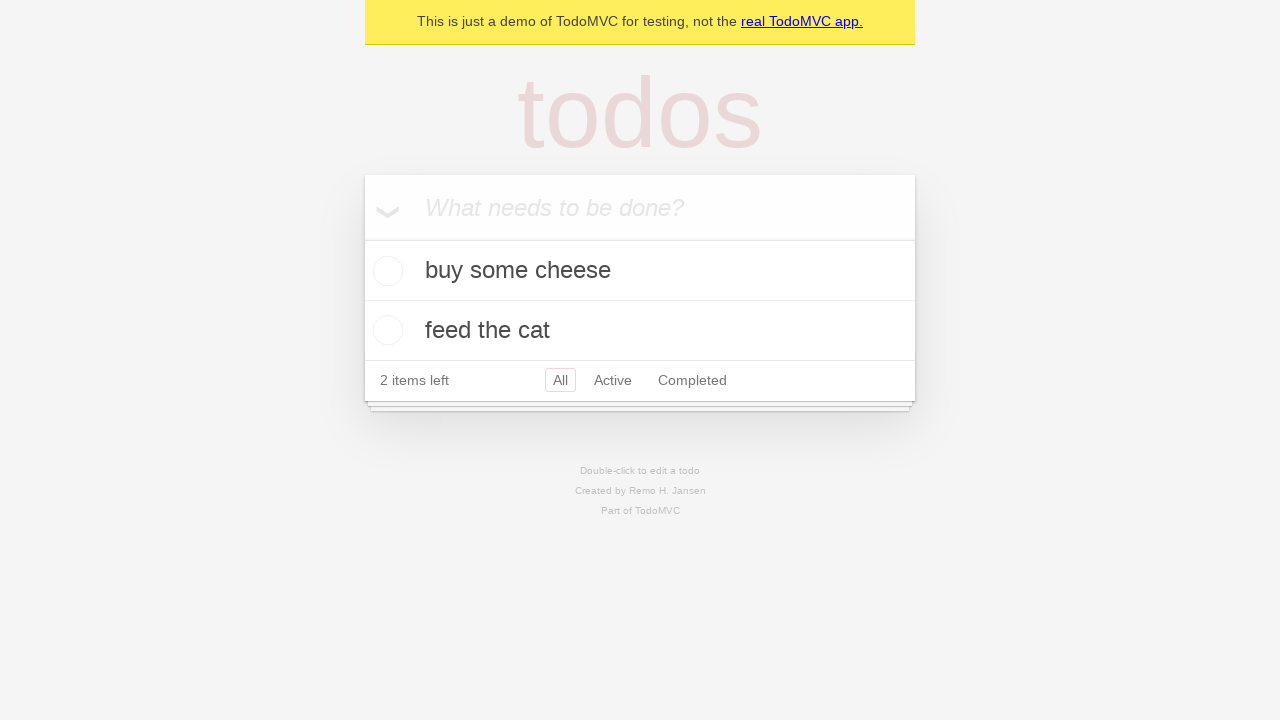

Marked first todo as complete at (385, 271) on internal:testid=[data-testid="todo-item"s] >> nth=0 >> internal:role=checkbox
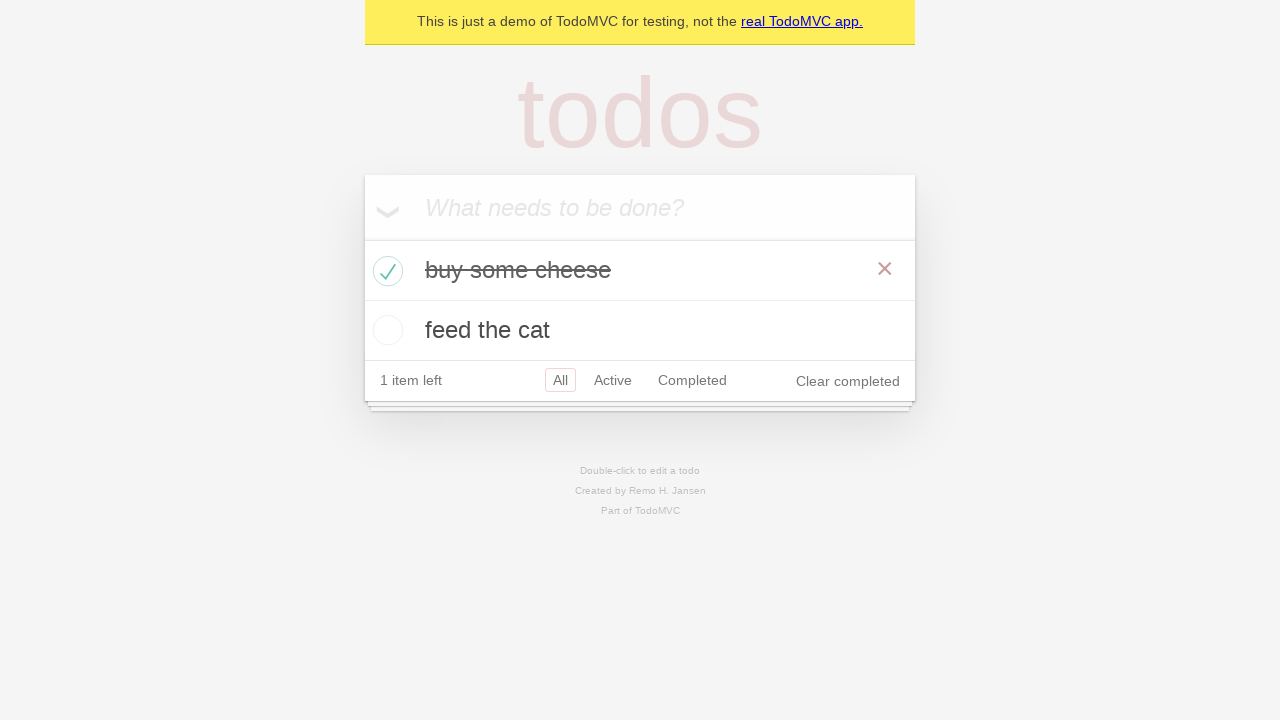

Reloaded the page
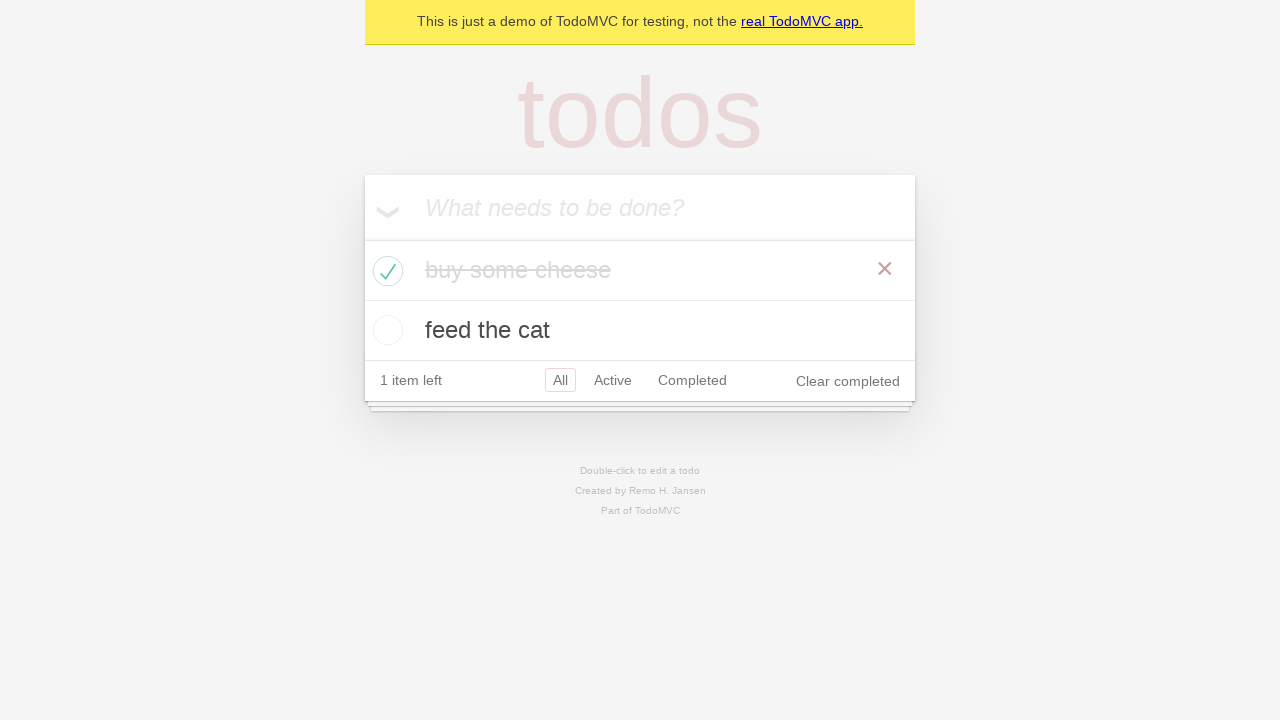

Verified todo items persisted after page reload
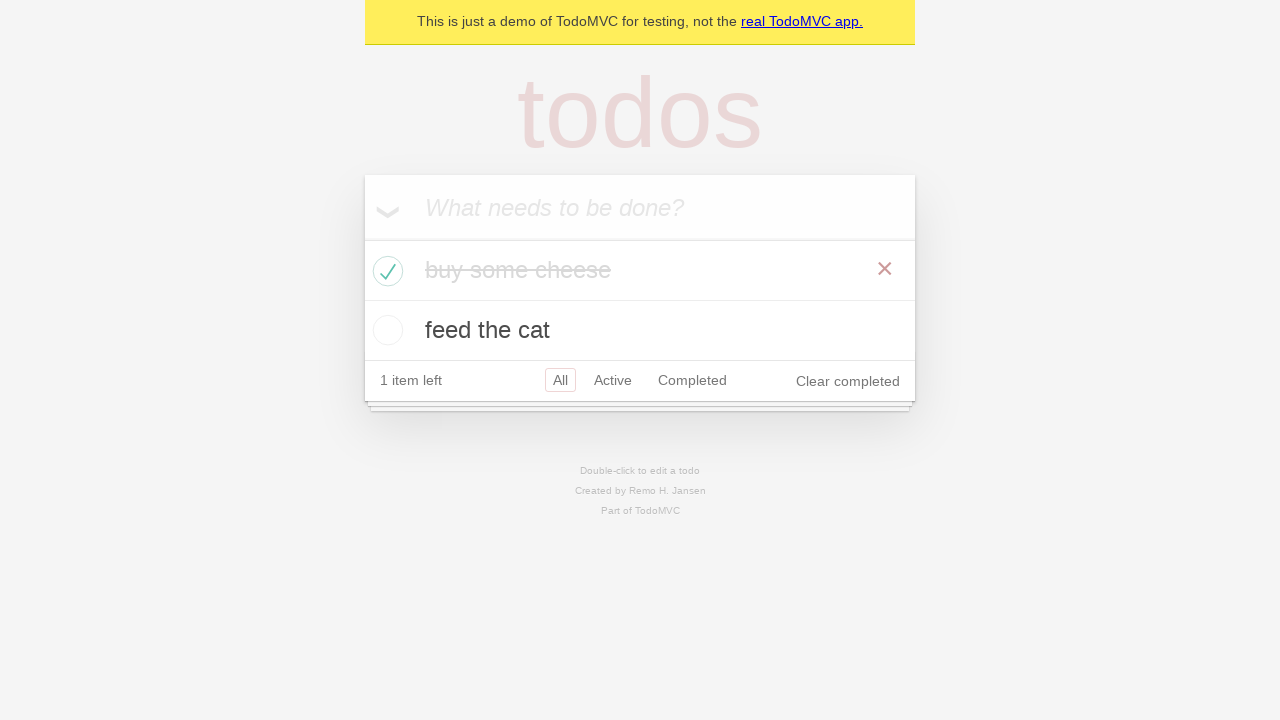

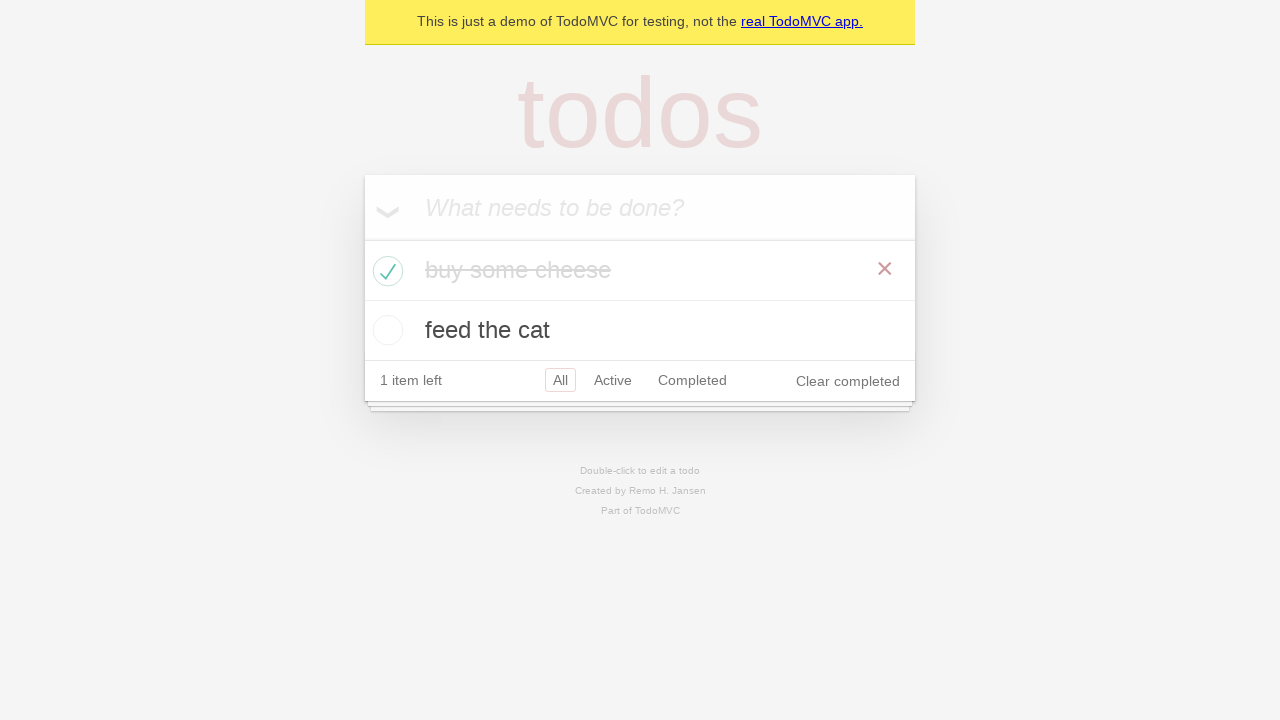